Tests refreshing the current page on Sogou website

Starting URL: http://www.sougou.com

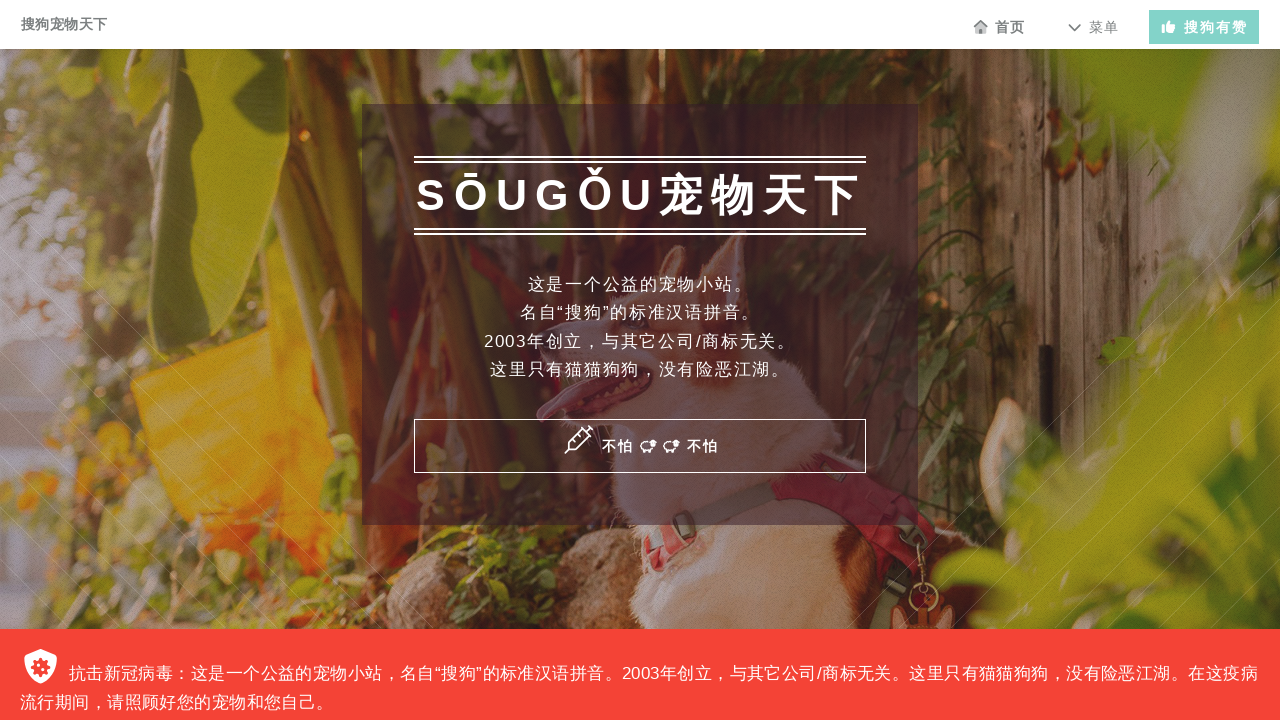

Reloaded the Sogou homepage
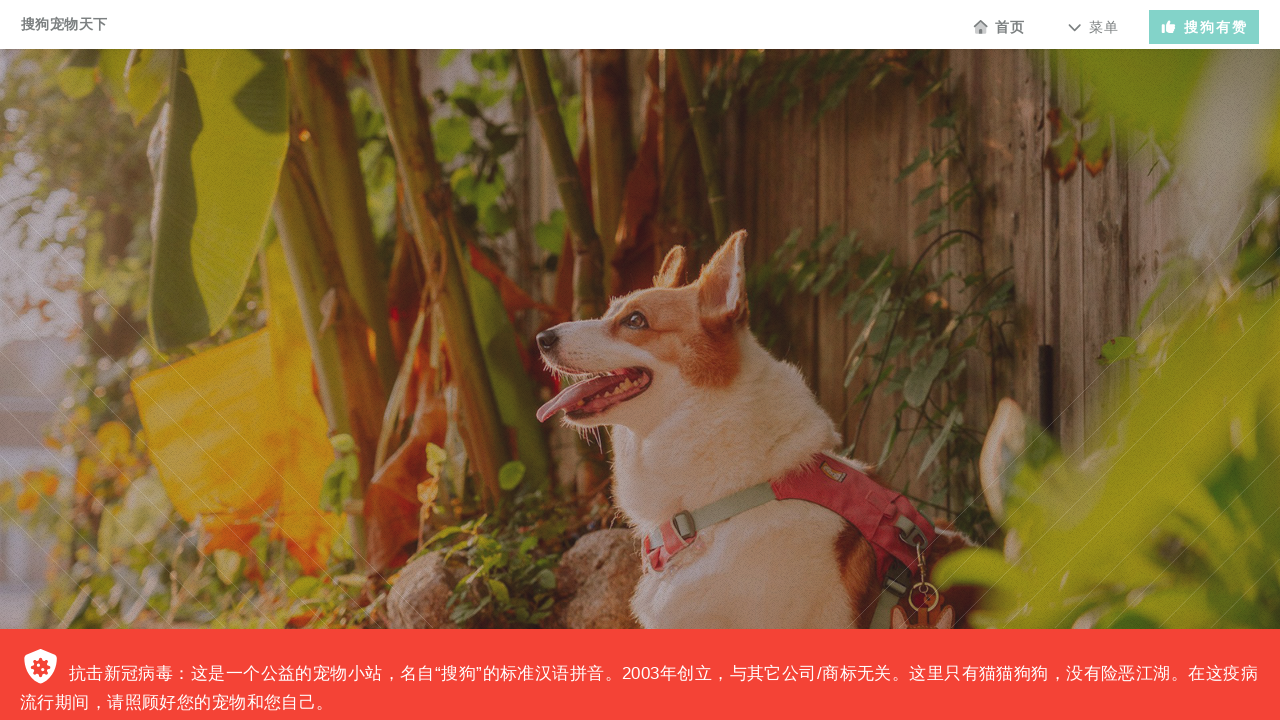

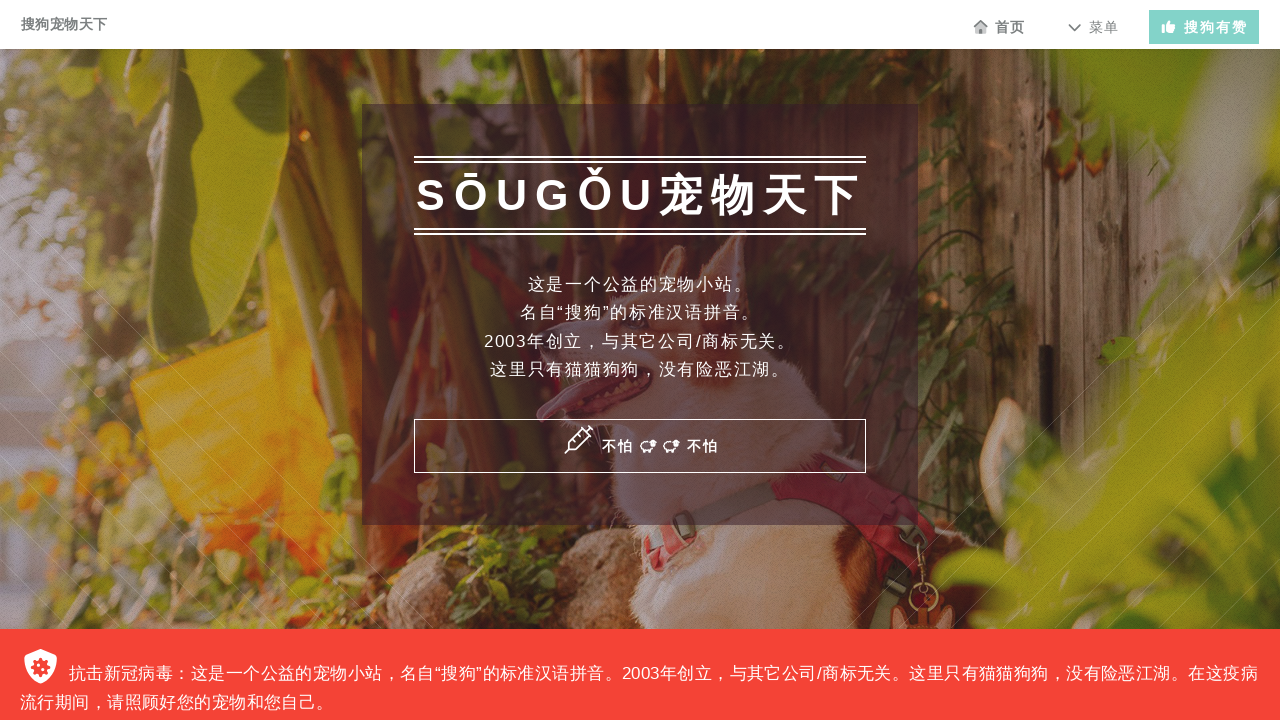